Tests navigation to the Class Attribute page on UI Testing Playground and clicks a button with multiple CSS classes to verify class attribute handling

Starting URL: http://uitestingplayground.com/

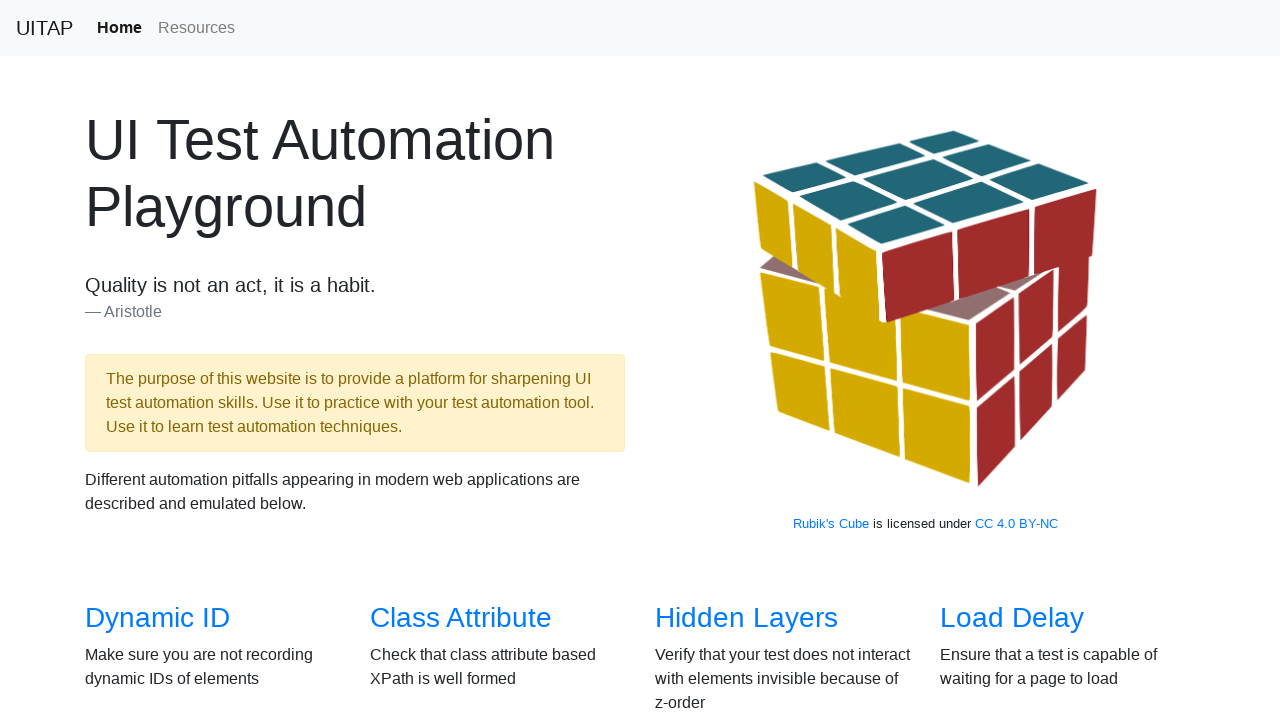

Clicked on the Class Attribute link in the overview section at (461, 618) on xpath=//*[@id="overview"]/div/div[1]/div[2]/h3/a
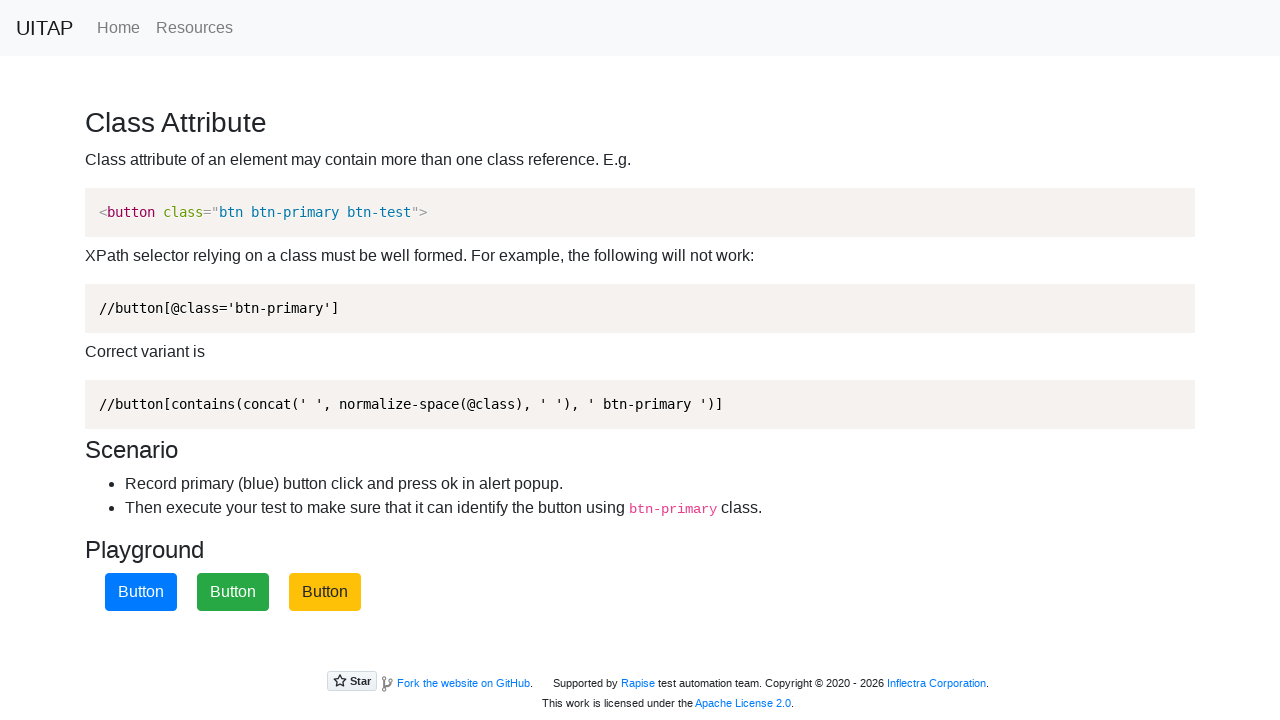

Class Attribute page loaded (domcontentloaded)
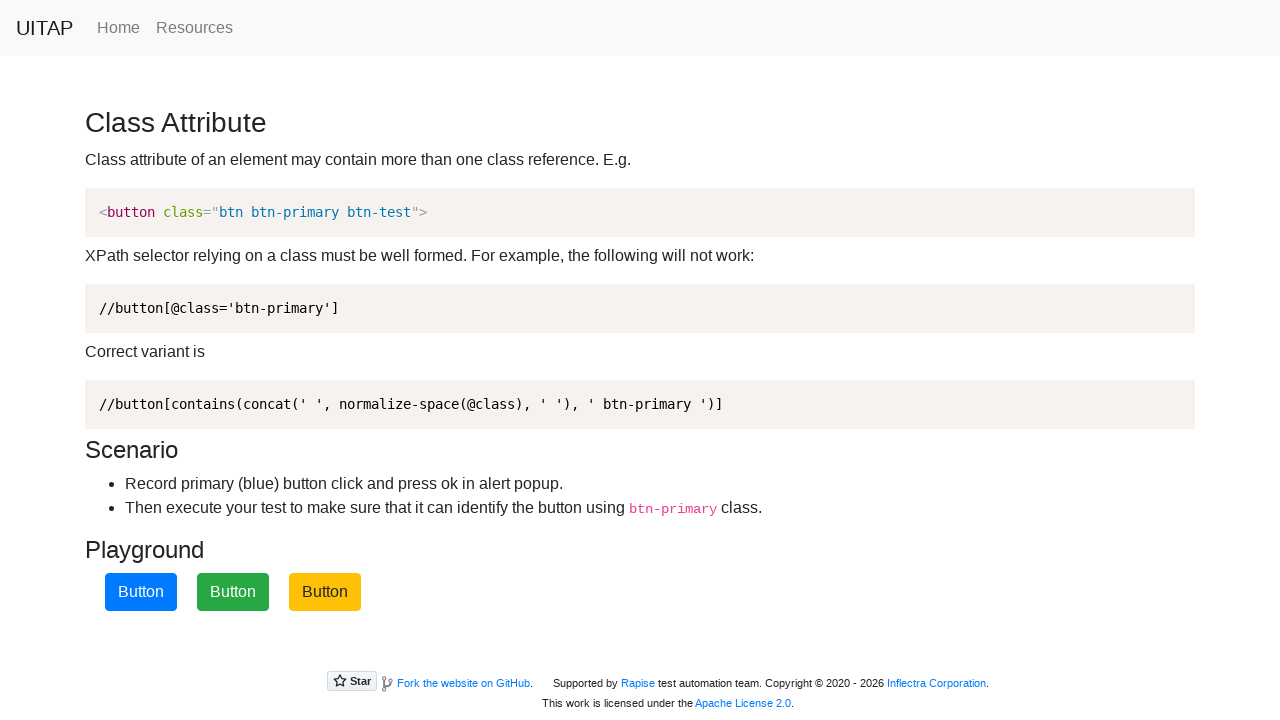

Clicked button with btn-success class to verify class attribute handling at (233, 592) on button.btn-success
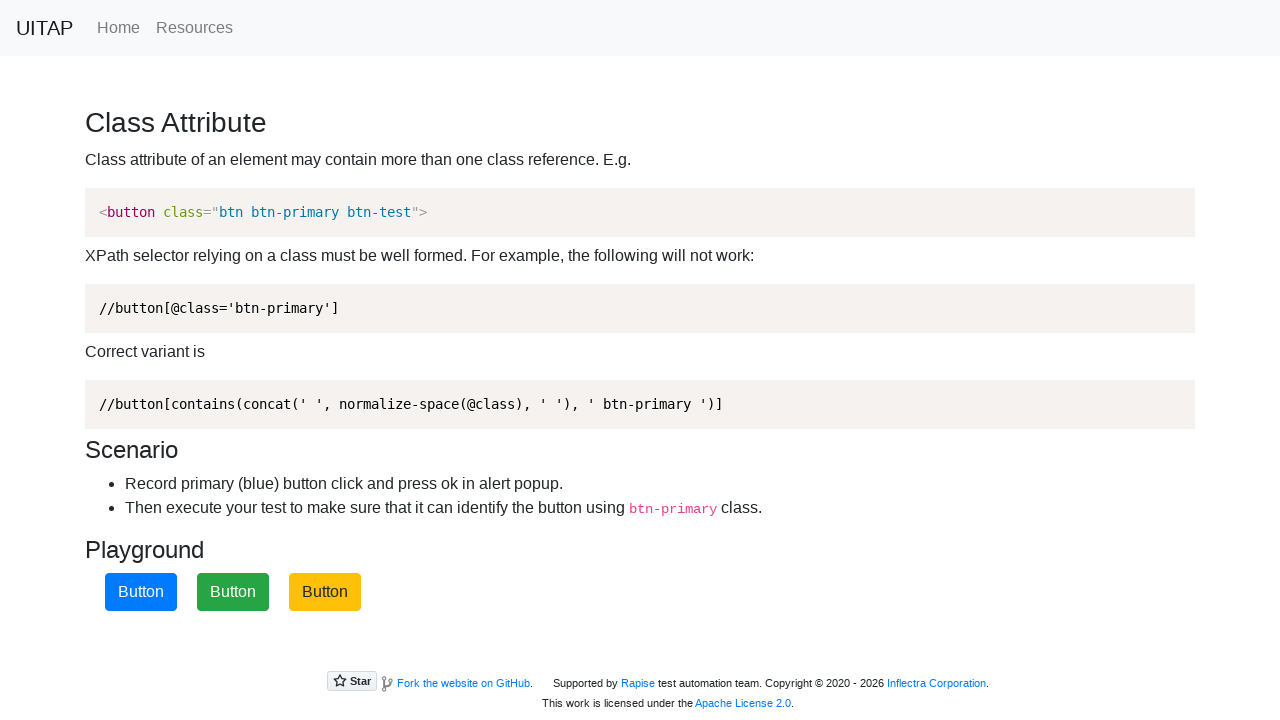

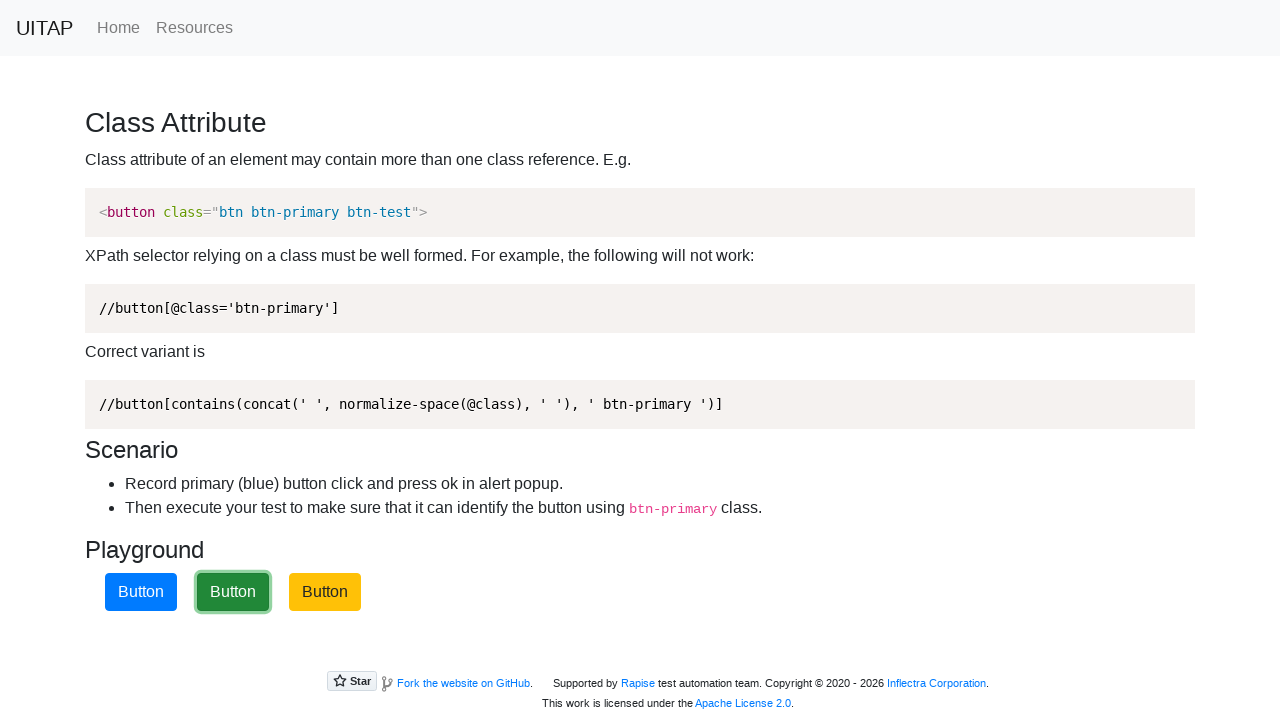